Tests child window handling by clicking a document link that opens a new page, then reads text content from the new page

Starting URL: https://rahulshettyacademy.com/loginpagePractise/

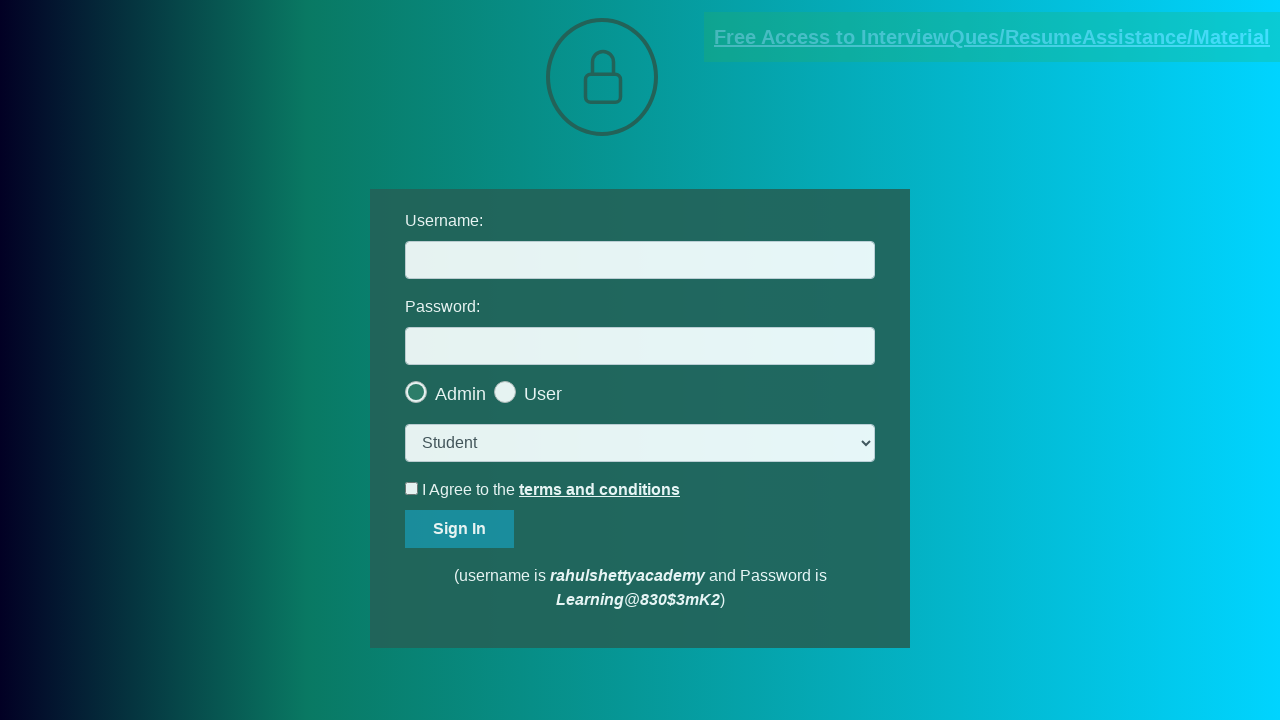

Located documents link with href containing 'documents-request'
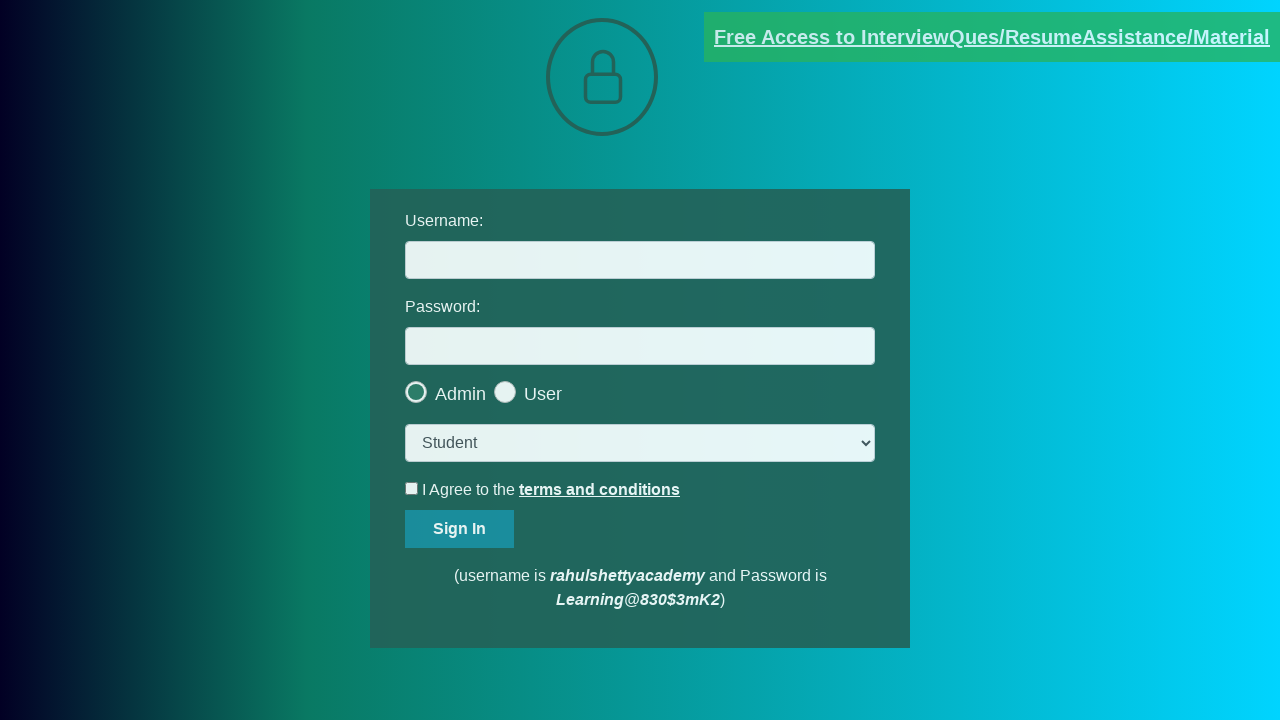

Clicked documents link to open child window at (992, 37) on [href*='documents-request']
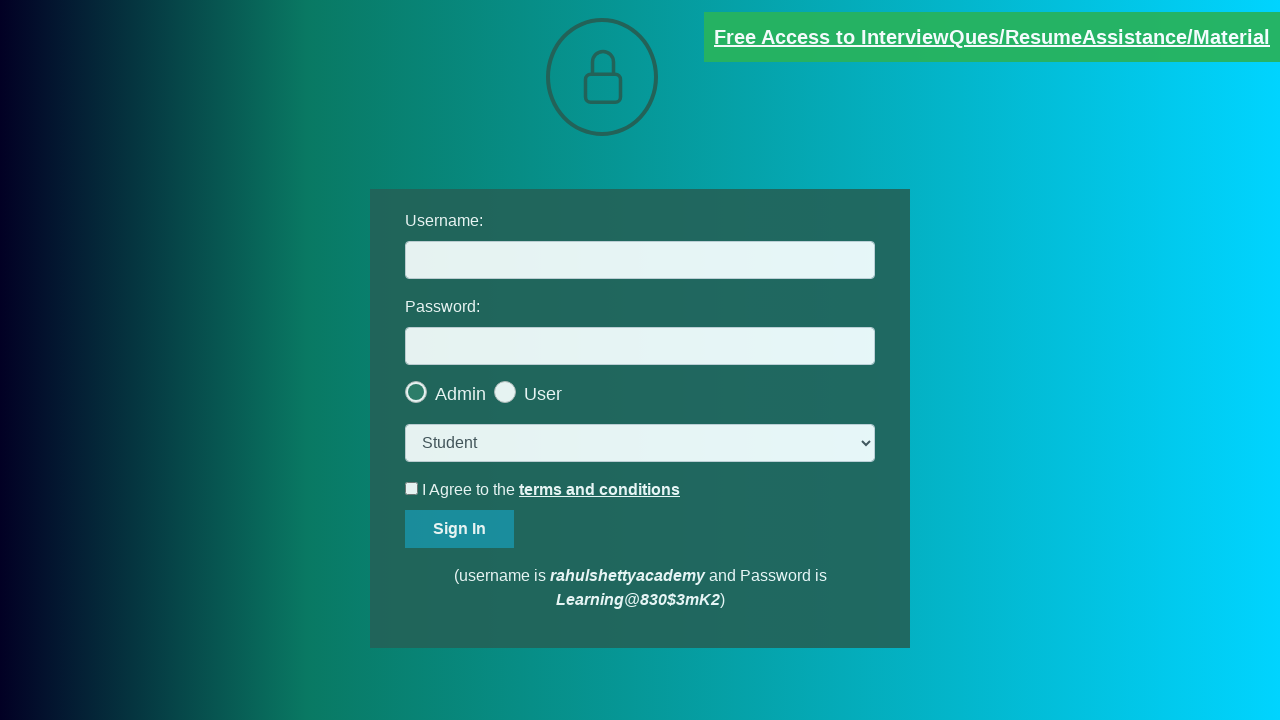

Child window opened and captured
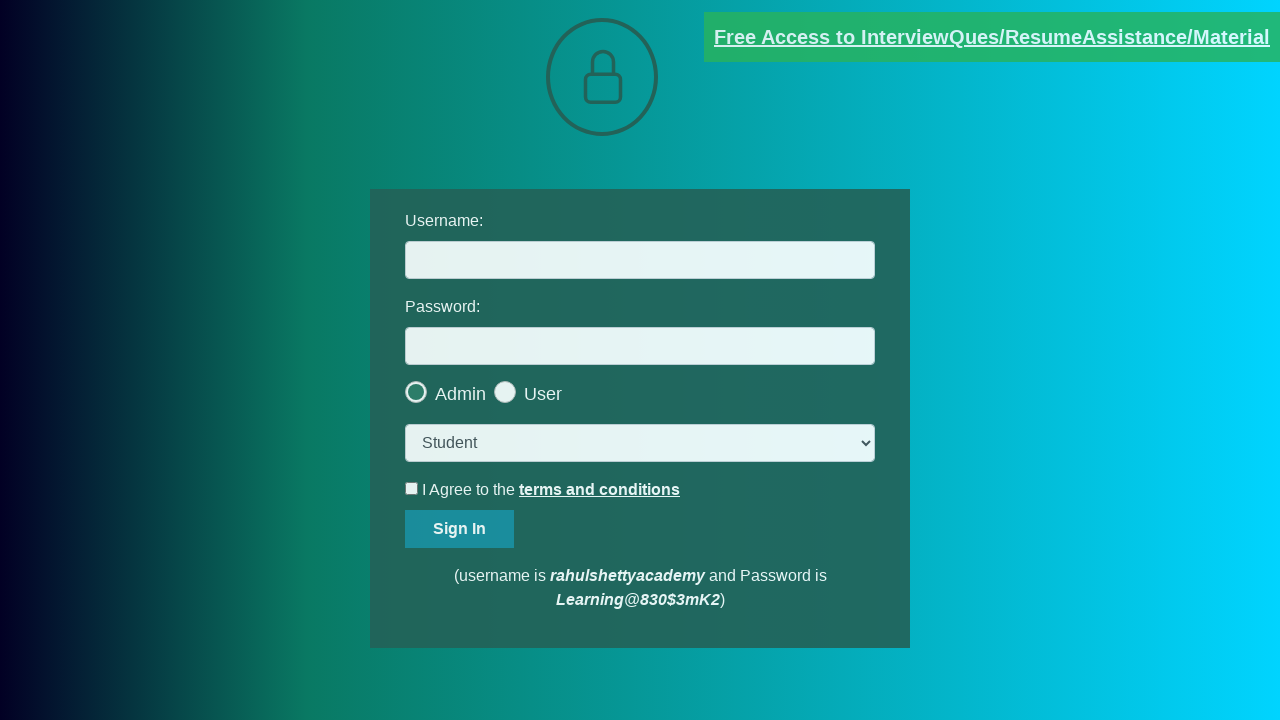

Waited for child page to fully load
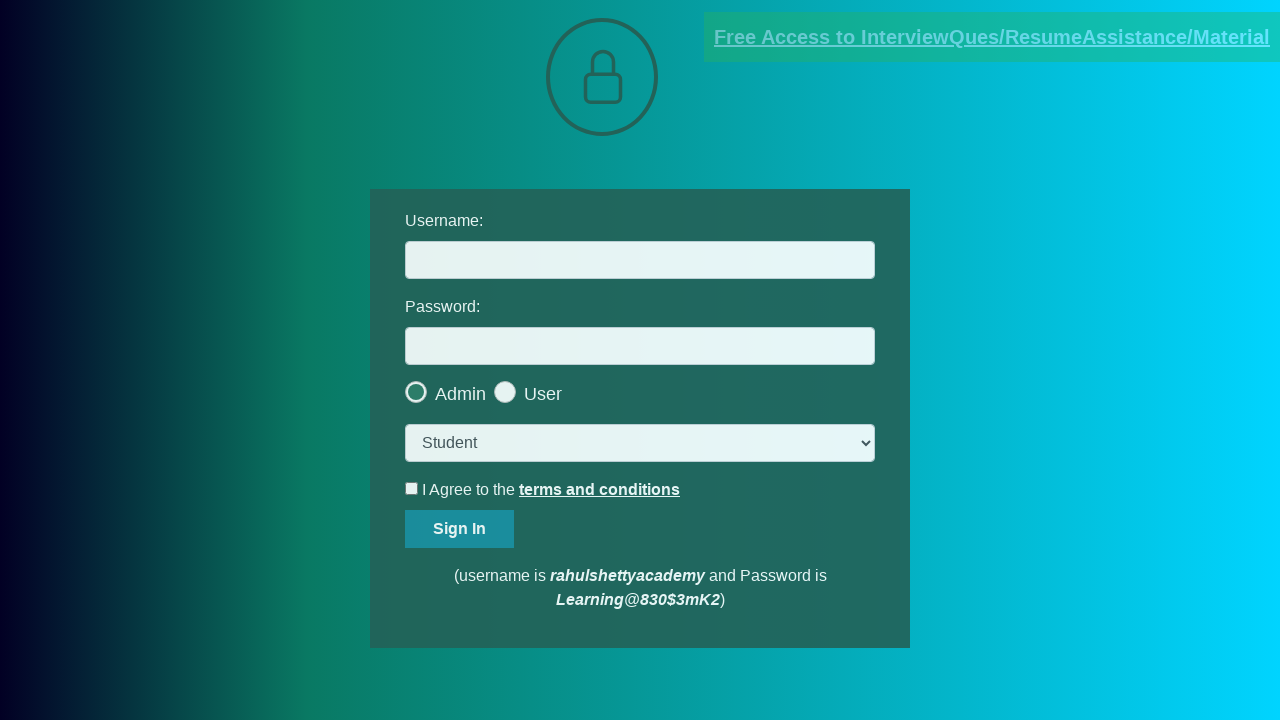

Extracted red text content from child page: 'Please email us at mentor@rahulshettyacademy.com with below template to receive response '
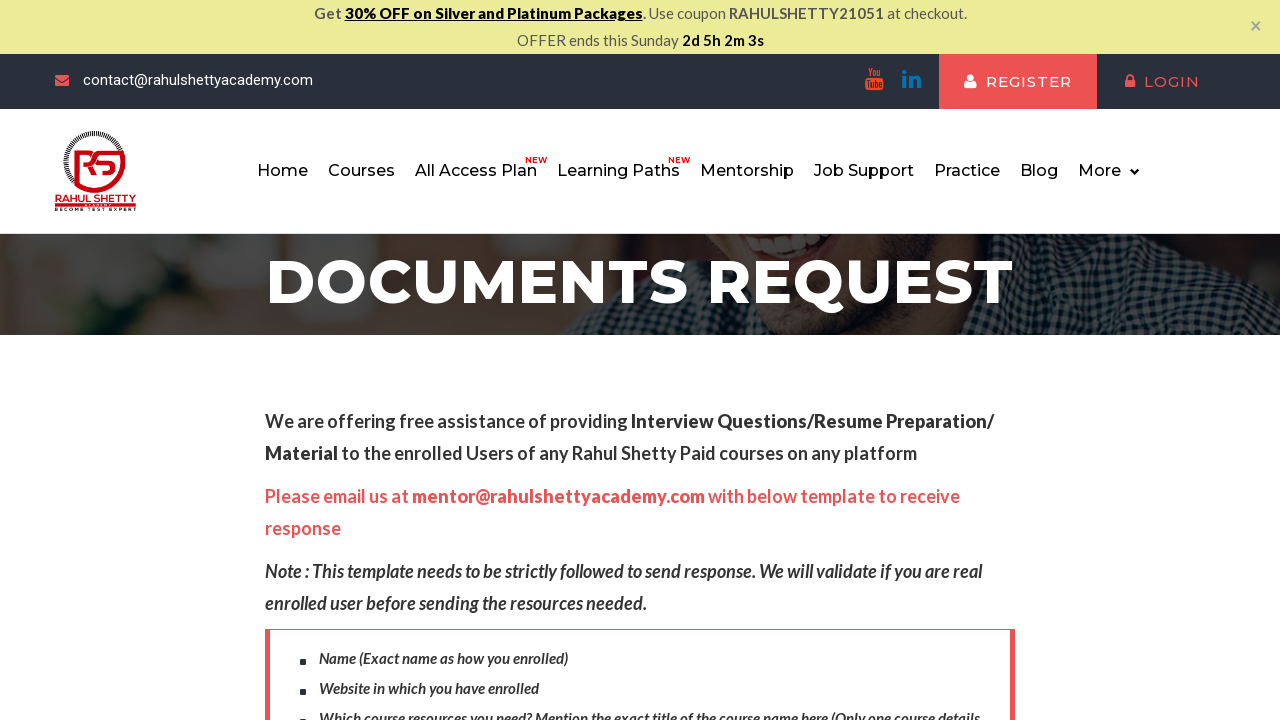

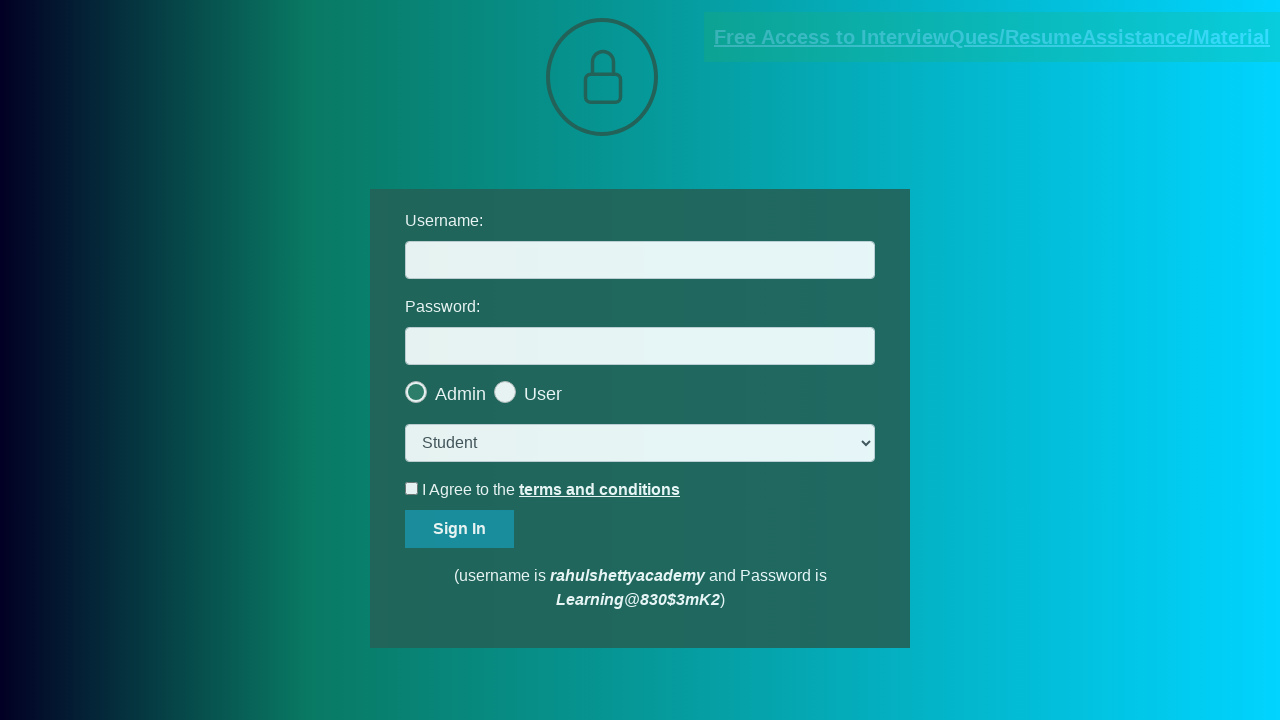